Tests dropdown selection by selecting an option and verifying the selected value

Starting URL: https://www.selenium.dev/selenium/web/web-form.html

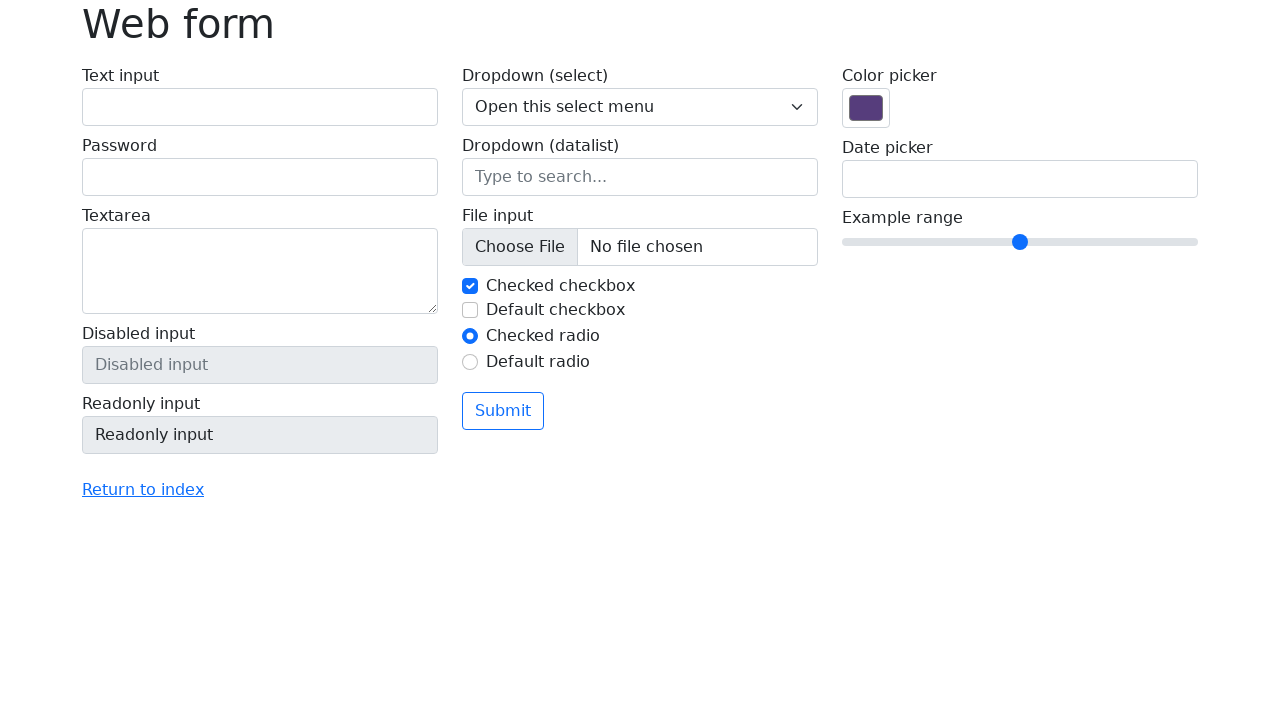

Selected 'Three' option from dropdown on select[name="my-select"]
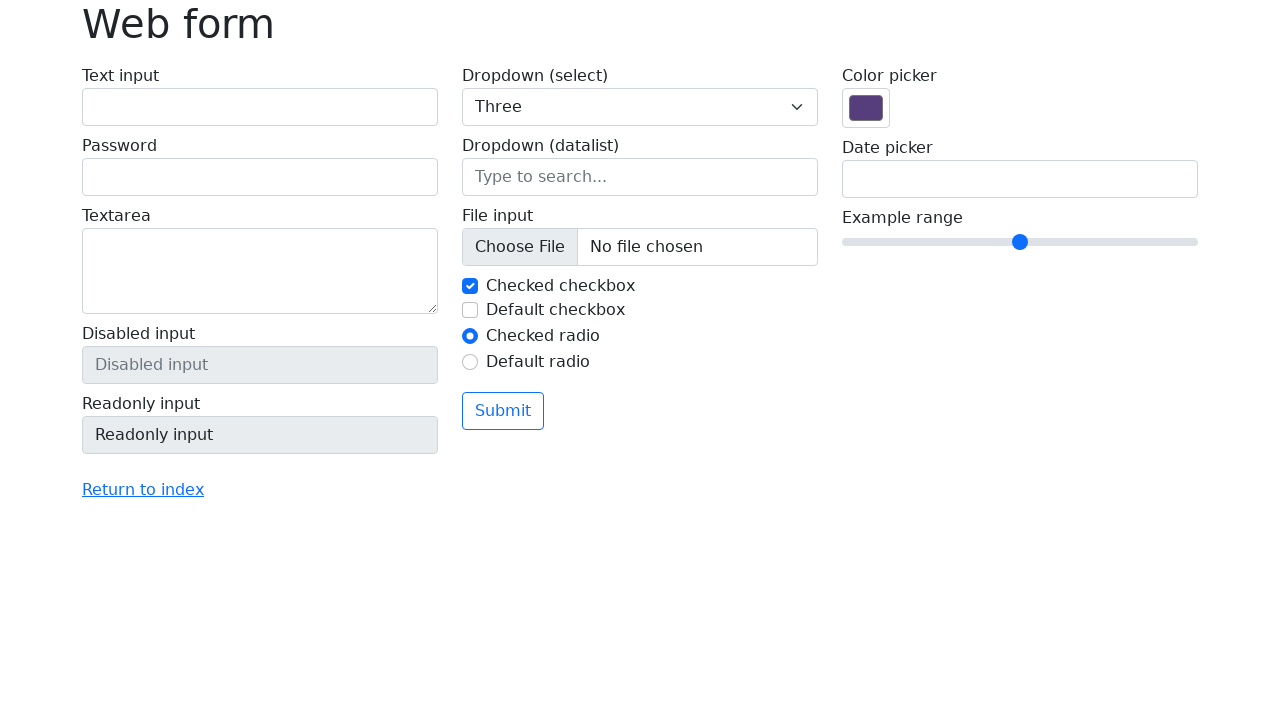

Retrieved selected value from dropdown
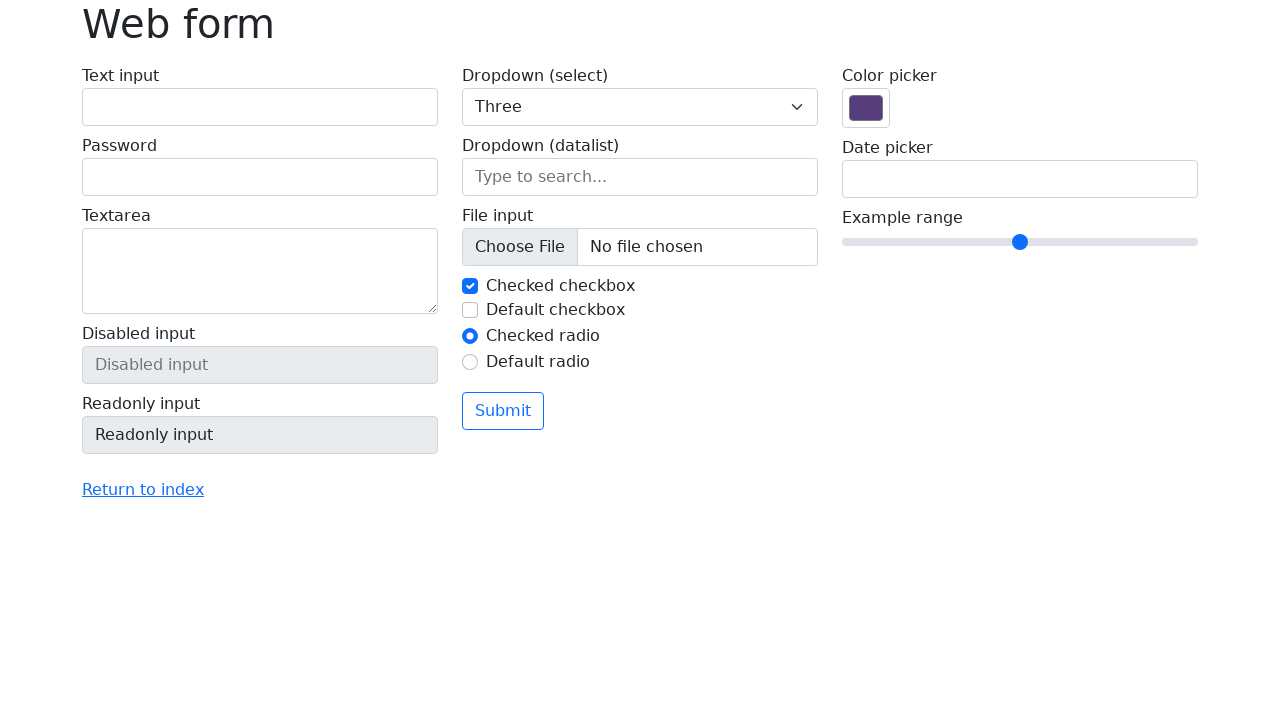

Verified selected value equals '3'
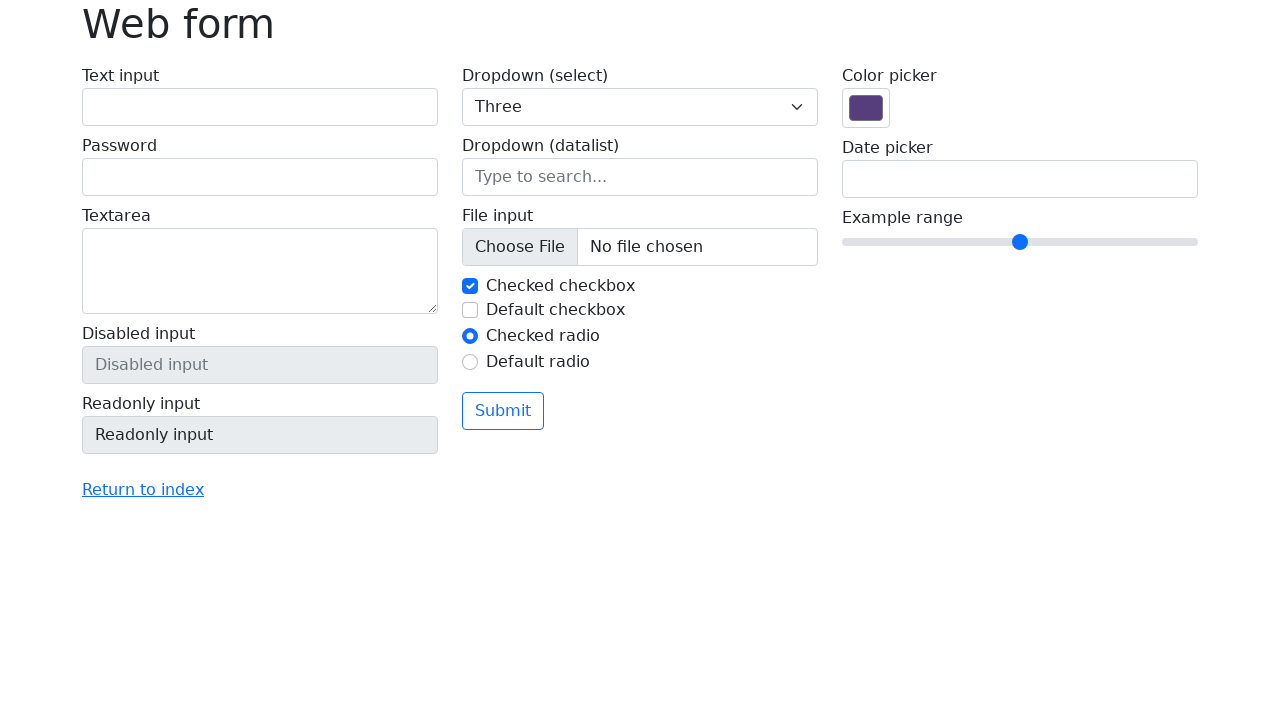

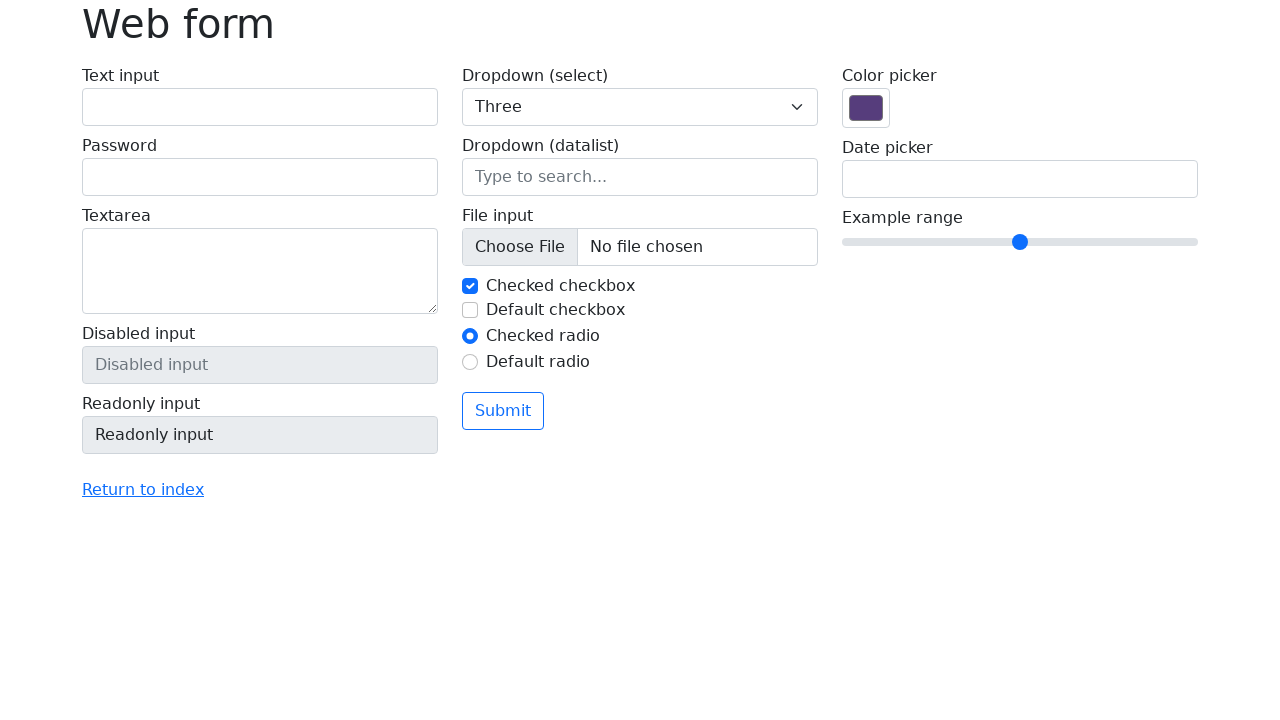